Tests drag and drop functionality on jQuery UI demo page by dragging an element and dropping it onto a target

Starting URL: https://jqueryui.com/droppable/

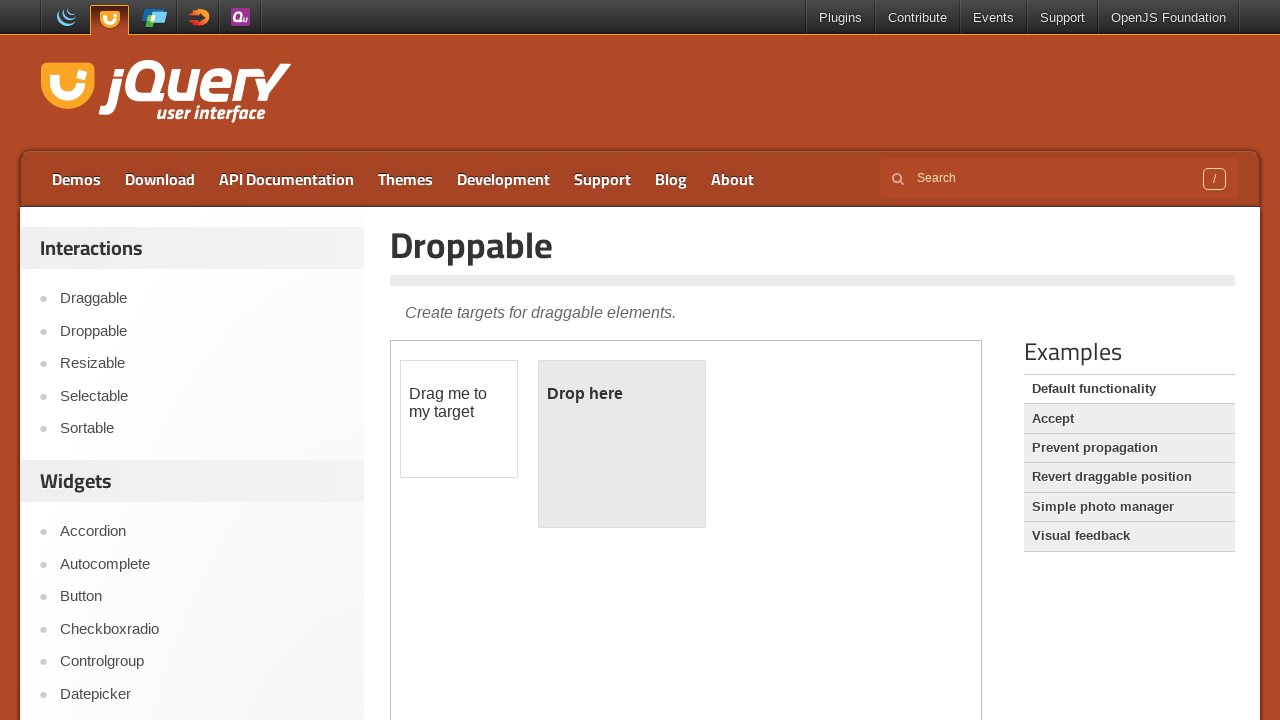

Waited for draggable element to load in iframe
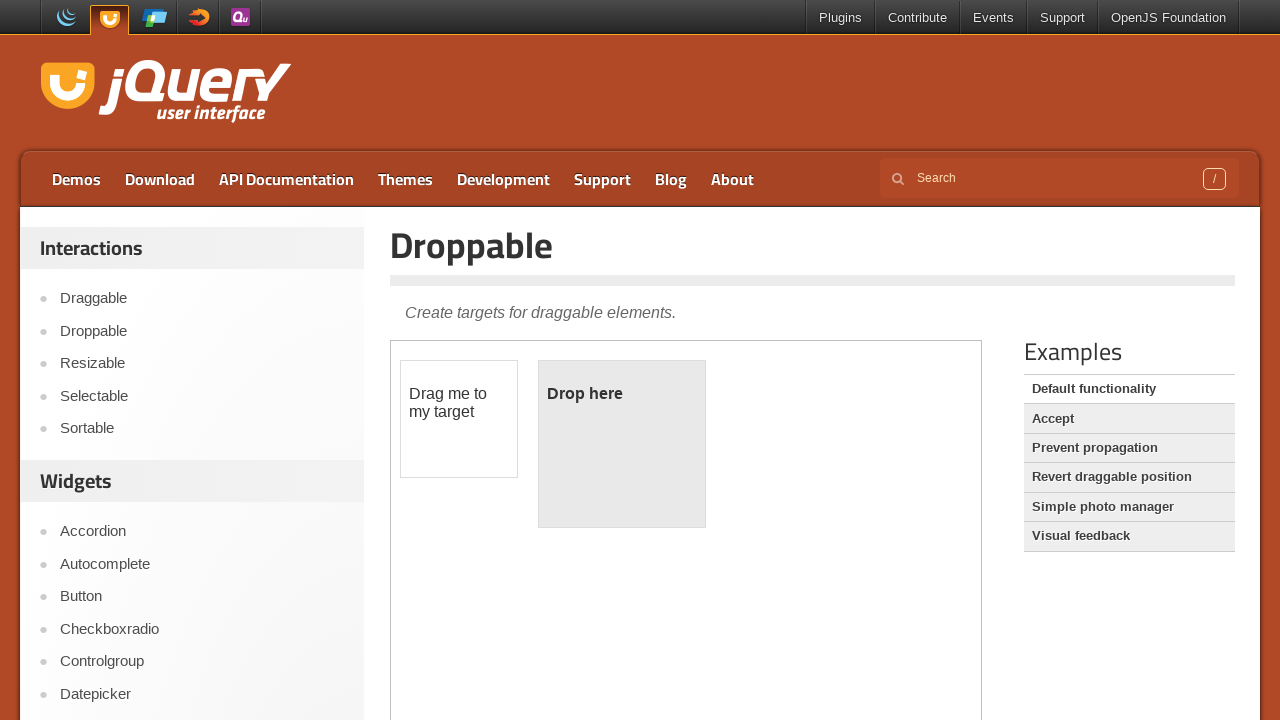

Located the iframe containing the drag and drop demo
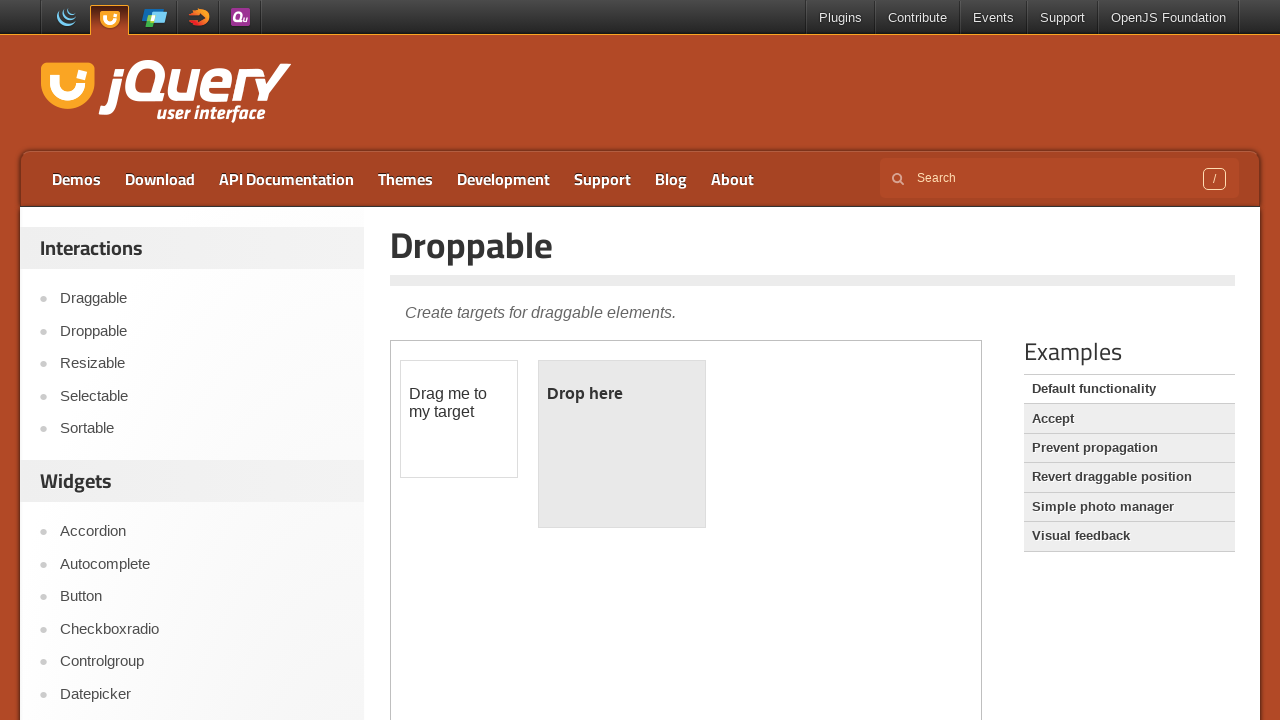

Located the draggable element
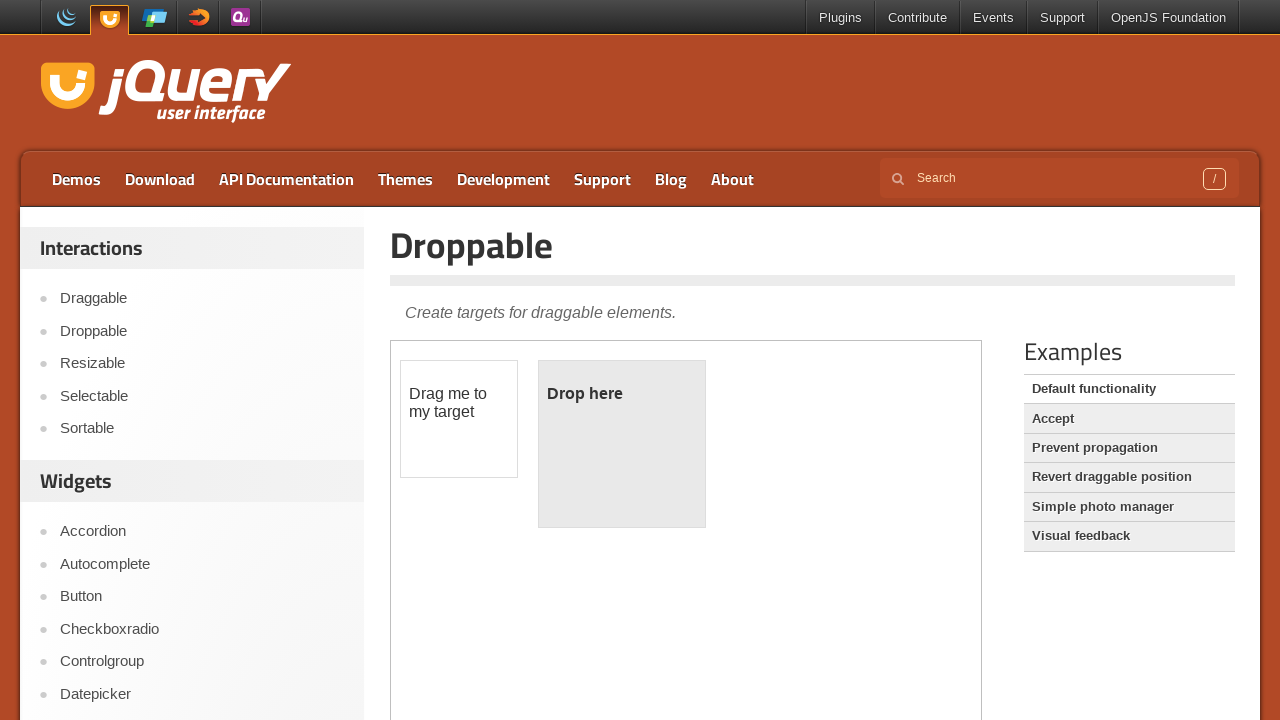

Located the droppable target element
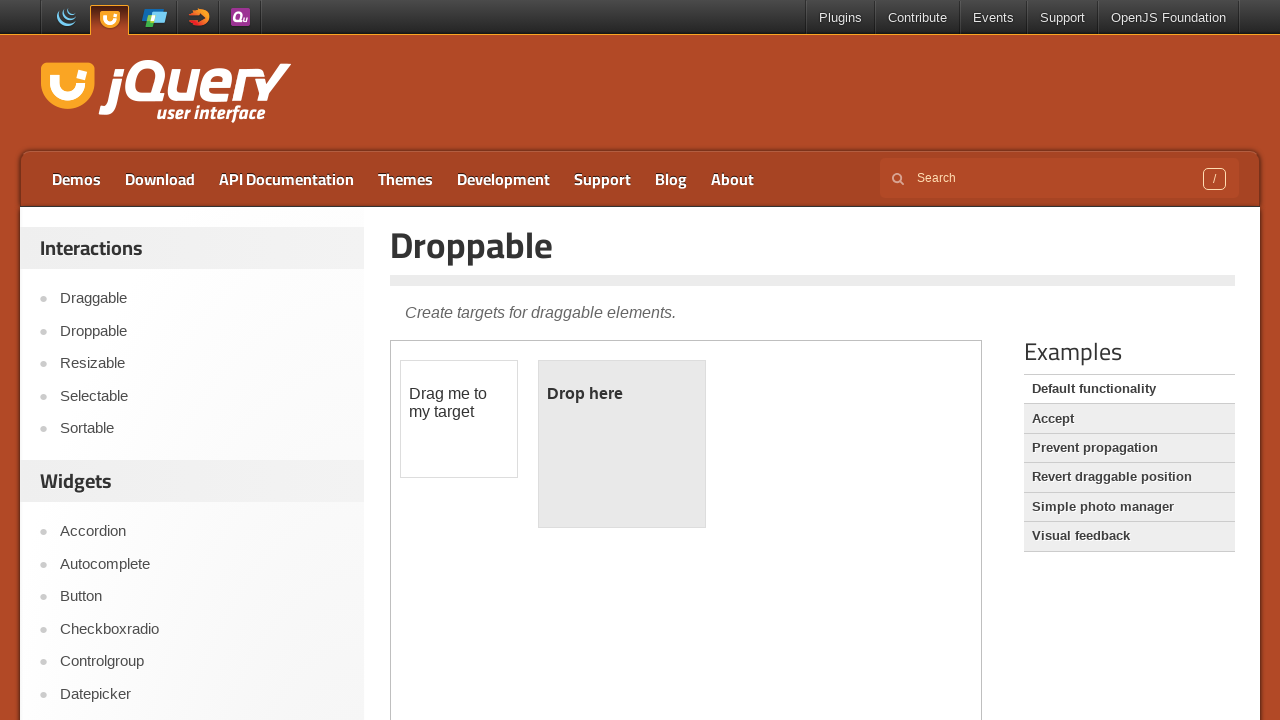

Dragged the element onto the drop target at (622, 444)
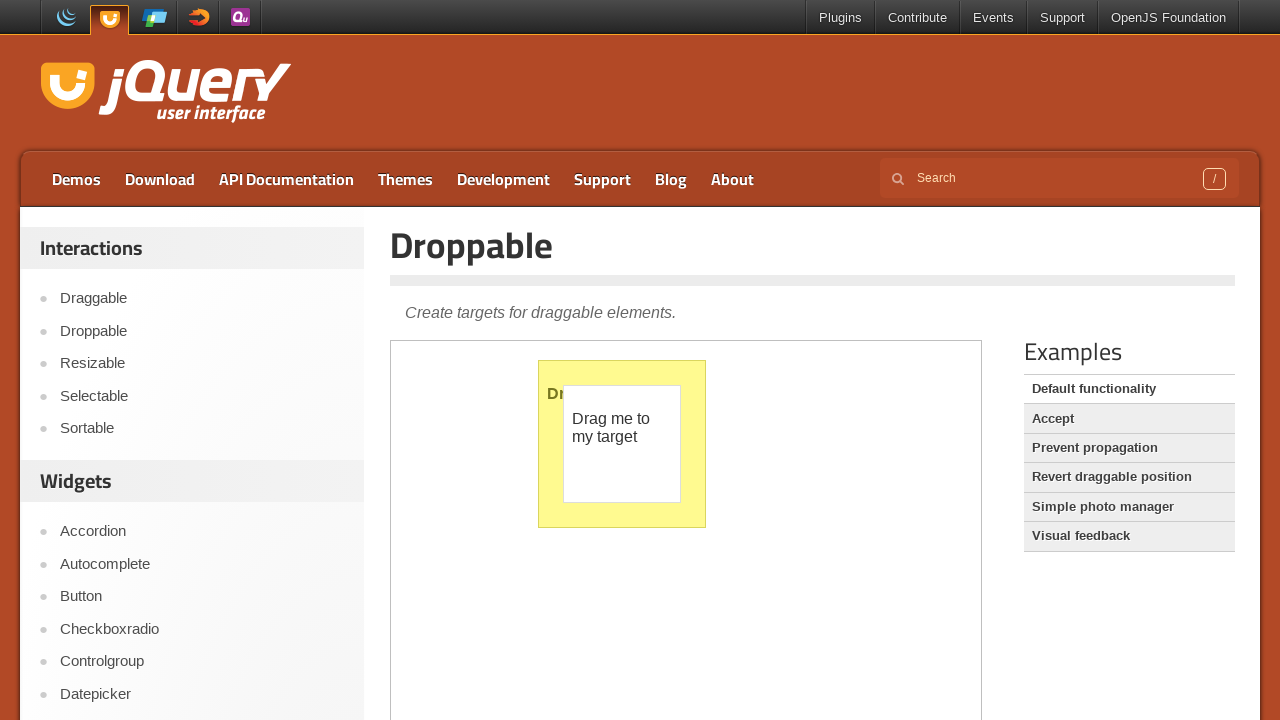

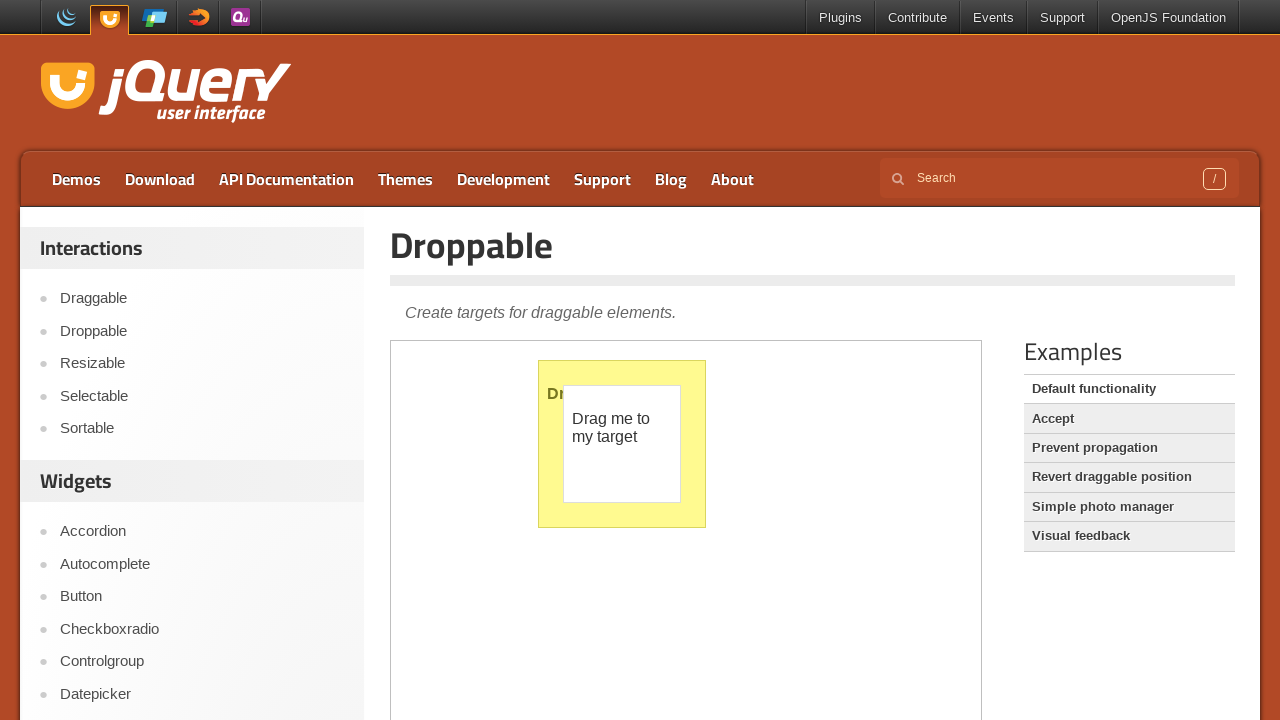